Tests TODO application functionality by adding multiple items, marking some as complete, navigating between tabs (All/Active/Completed), and clearing completed items

Starting URL: https://todomvc.com

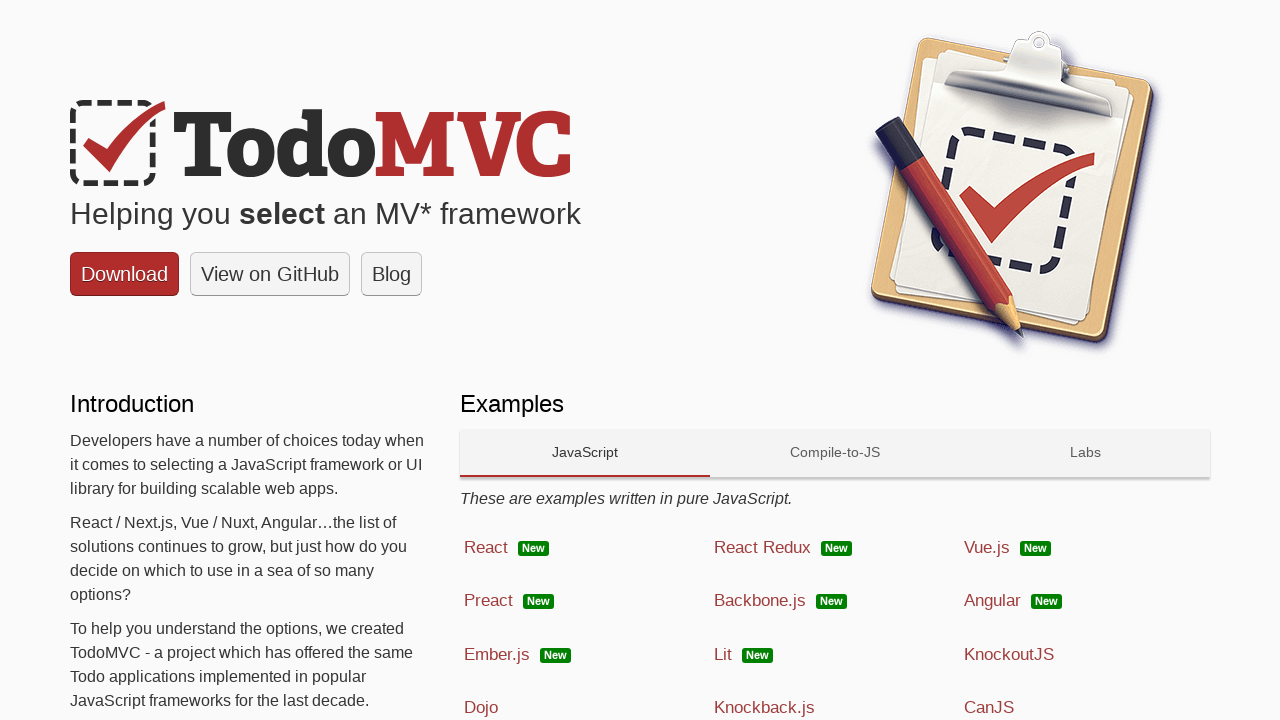

Clicked React framework option at (486, 547) on xpath=//*[@class="link"][1]
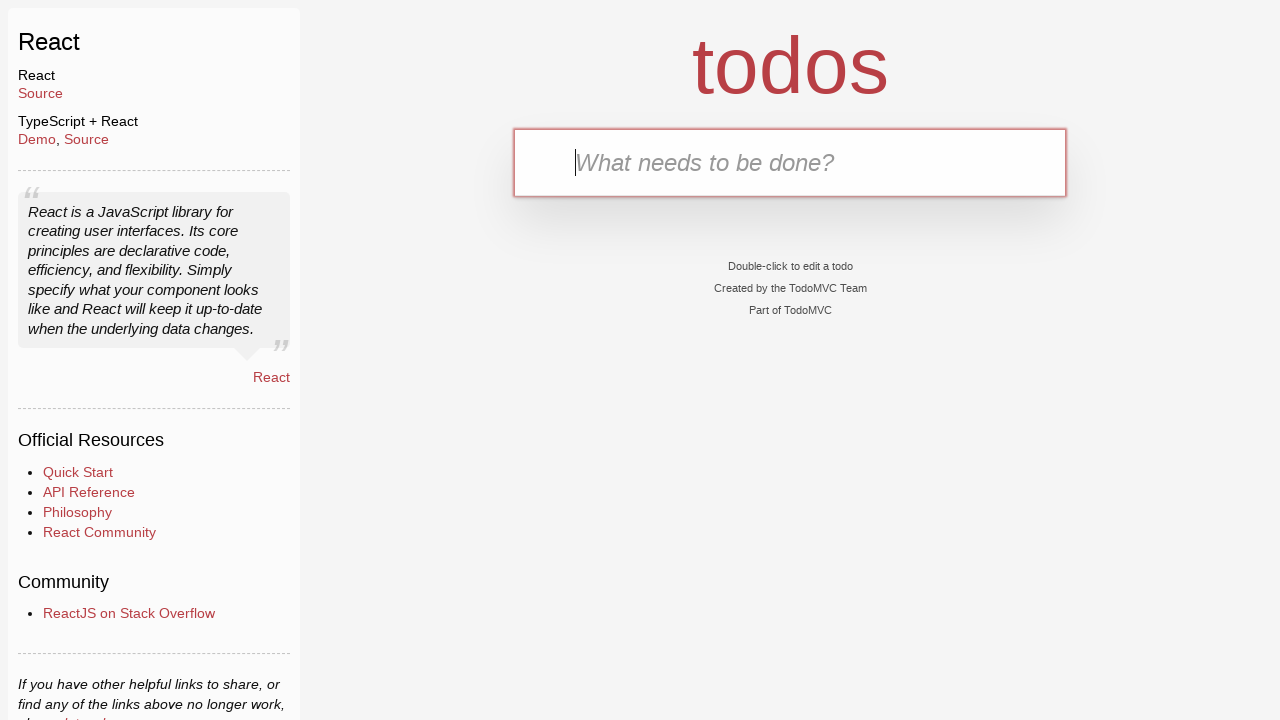

Clicked TODO input field at (790, 162) on #todo-input
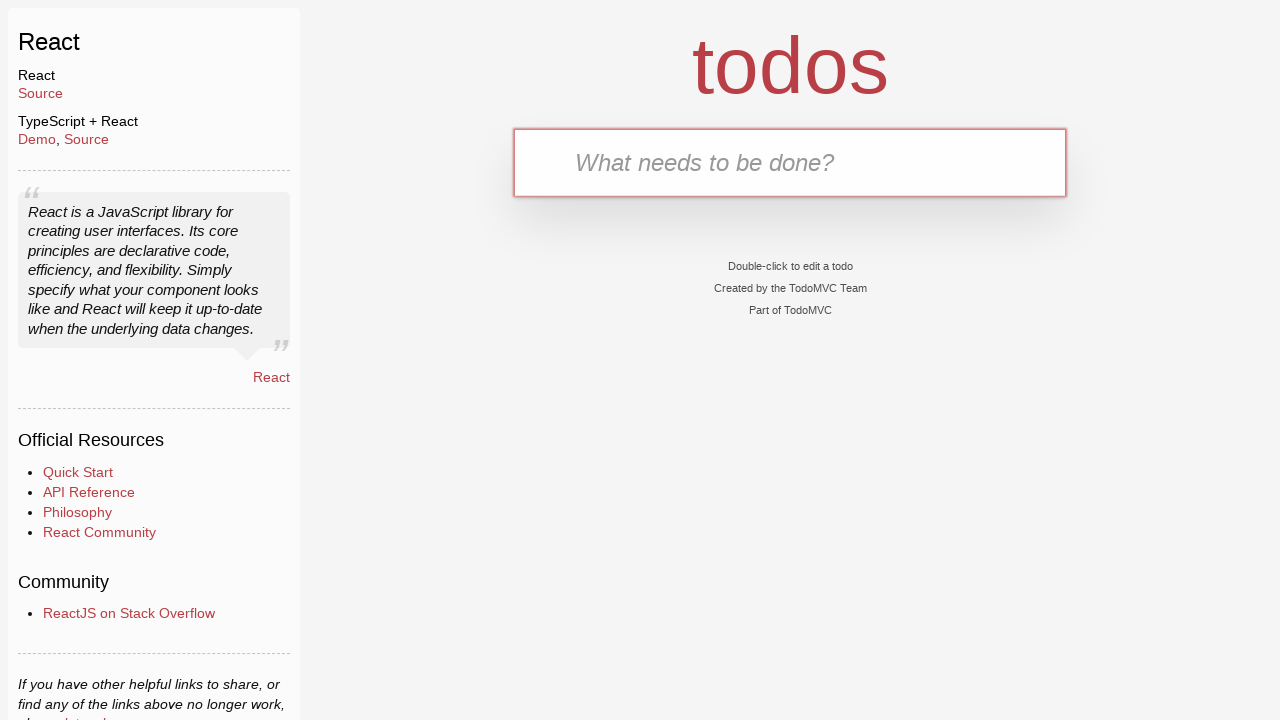

Filled TODO input with '12324561211' on #todo-input
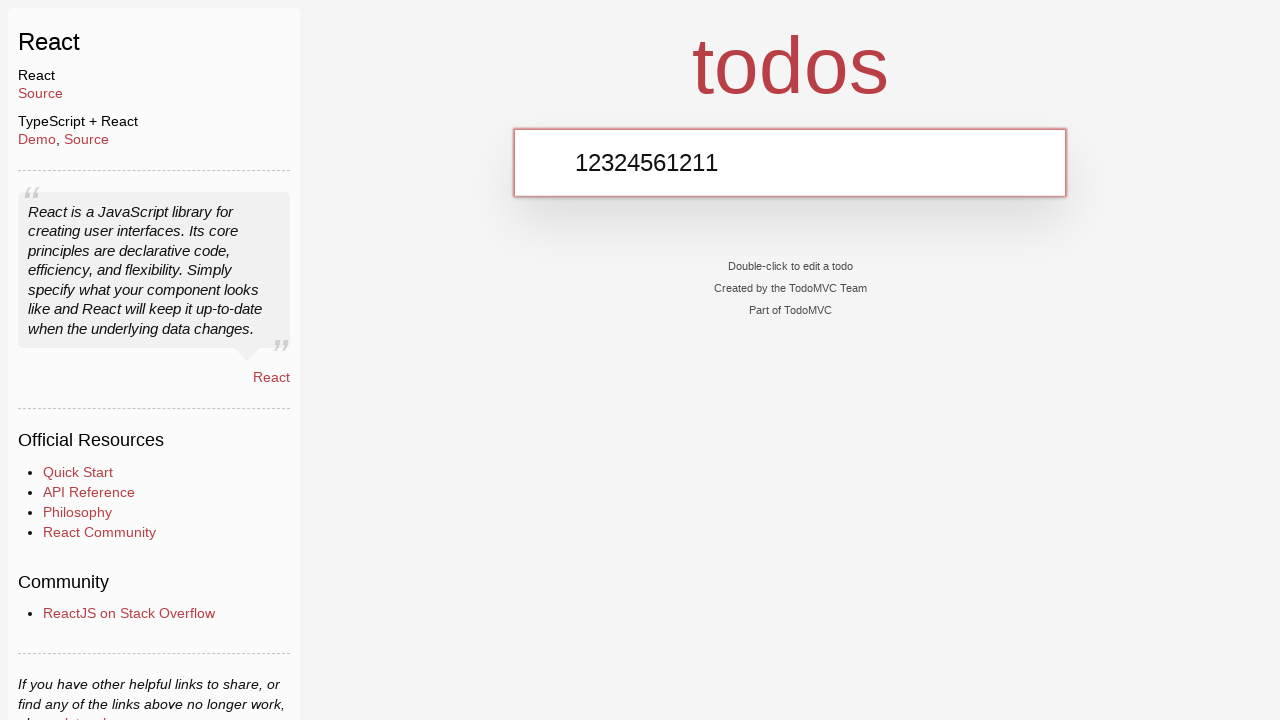

Pressed Enter to add first TODO item on #todo-input
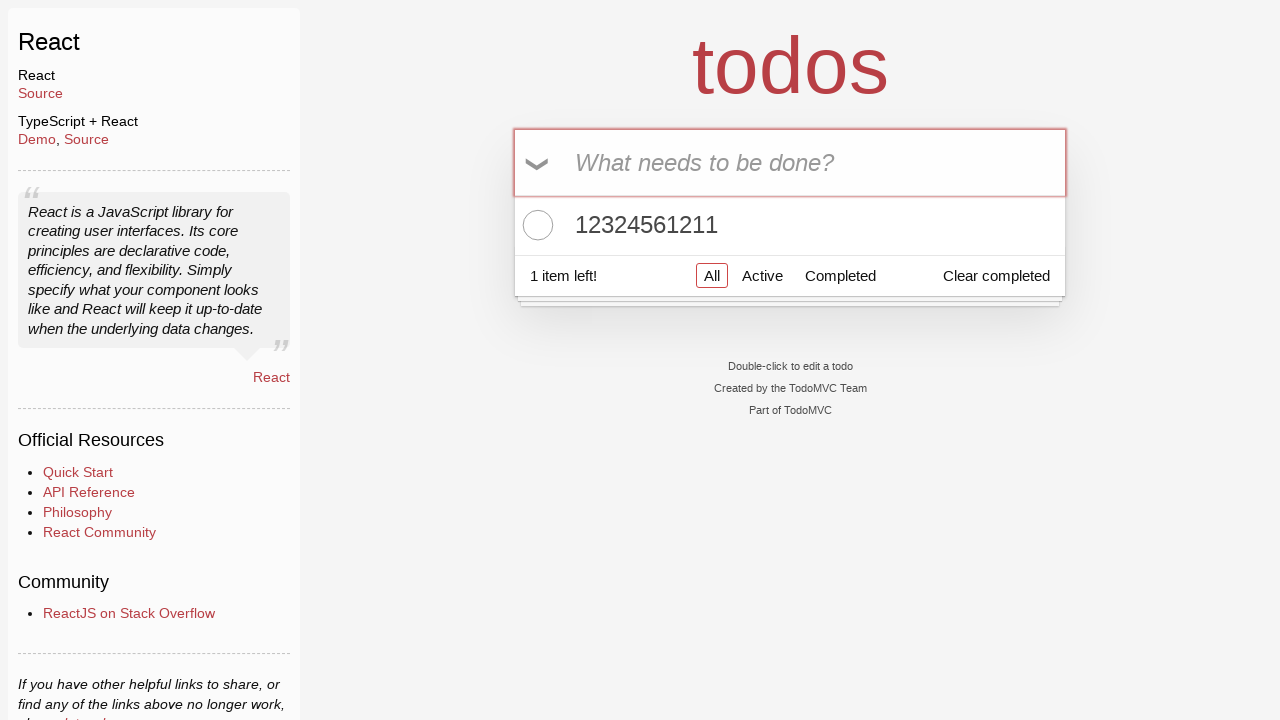

Clicked TODO input field at (790, 162) on #todo-input
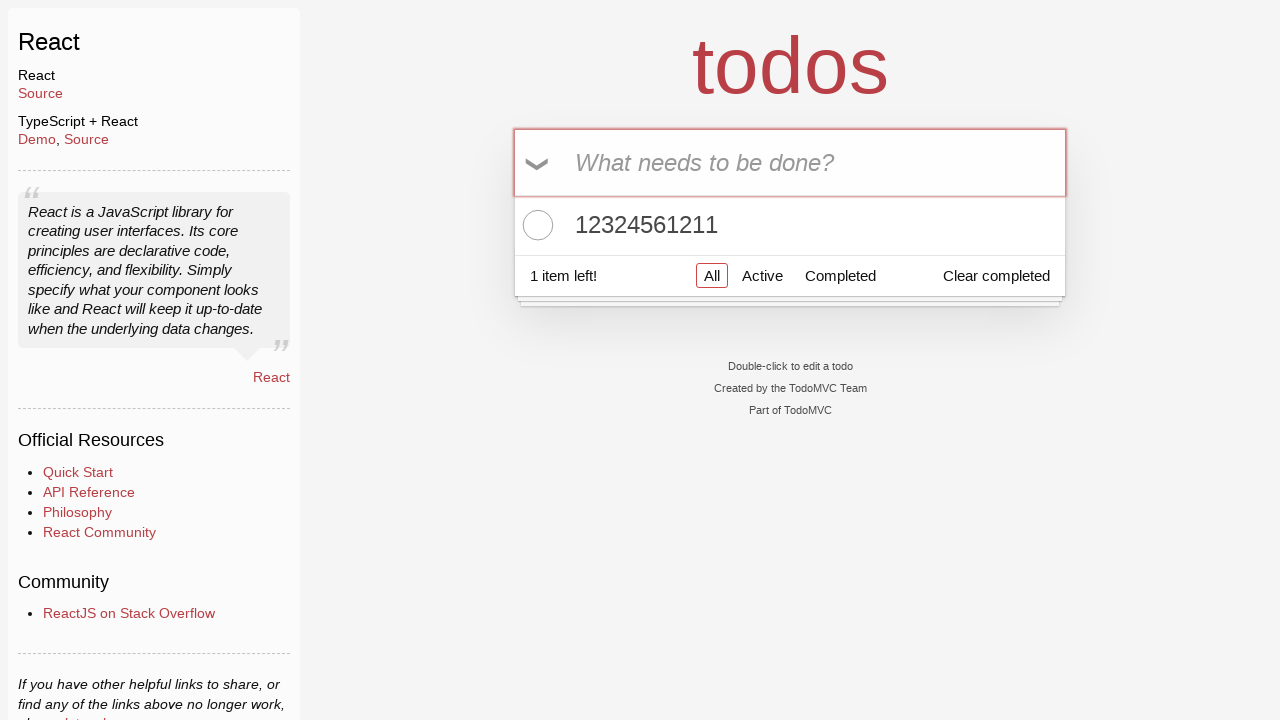

Filled TODO input with 'tesu121' on #todo-input
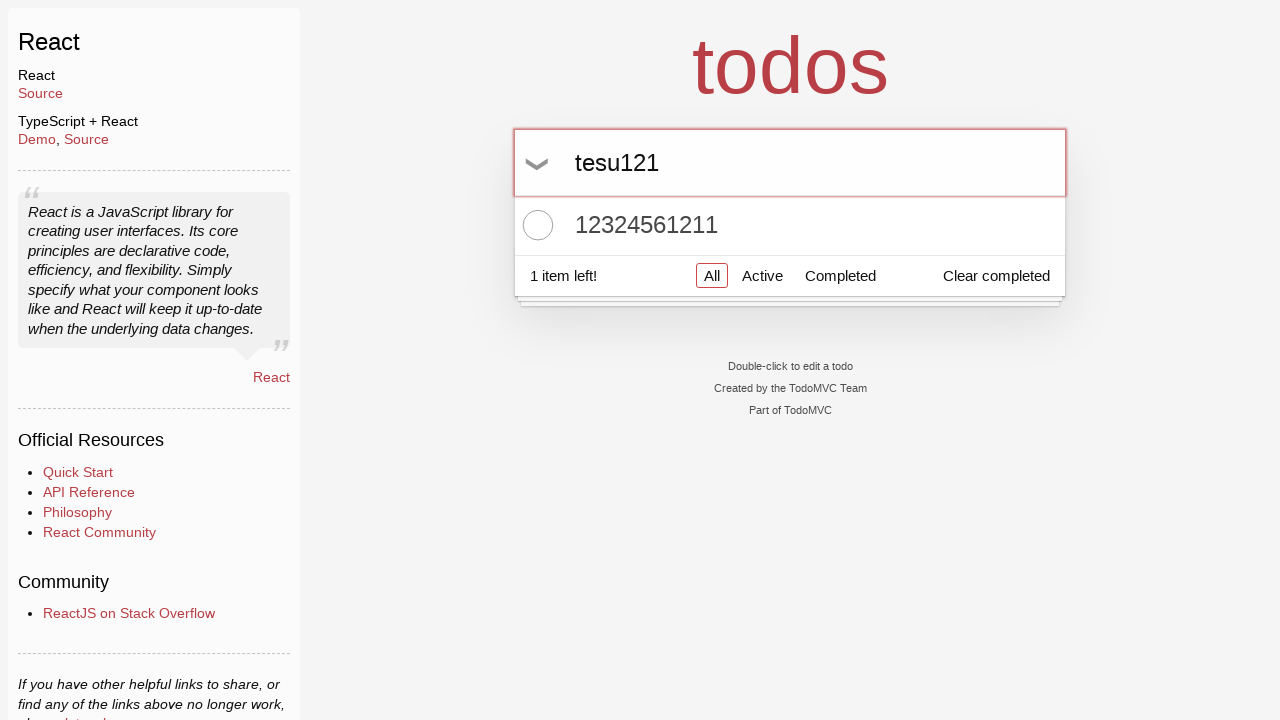

Pressed Enter to add second TODO item on #todo-input
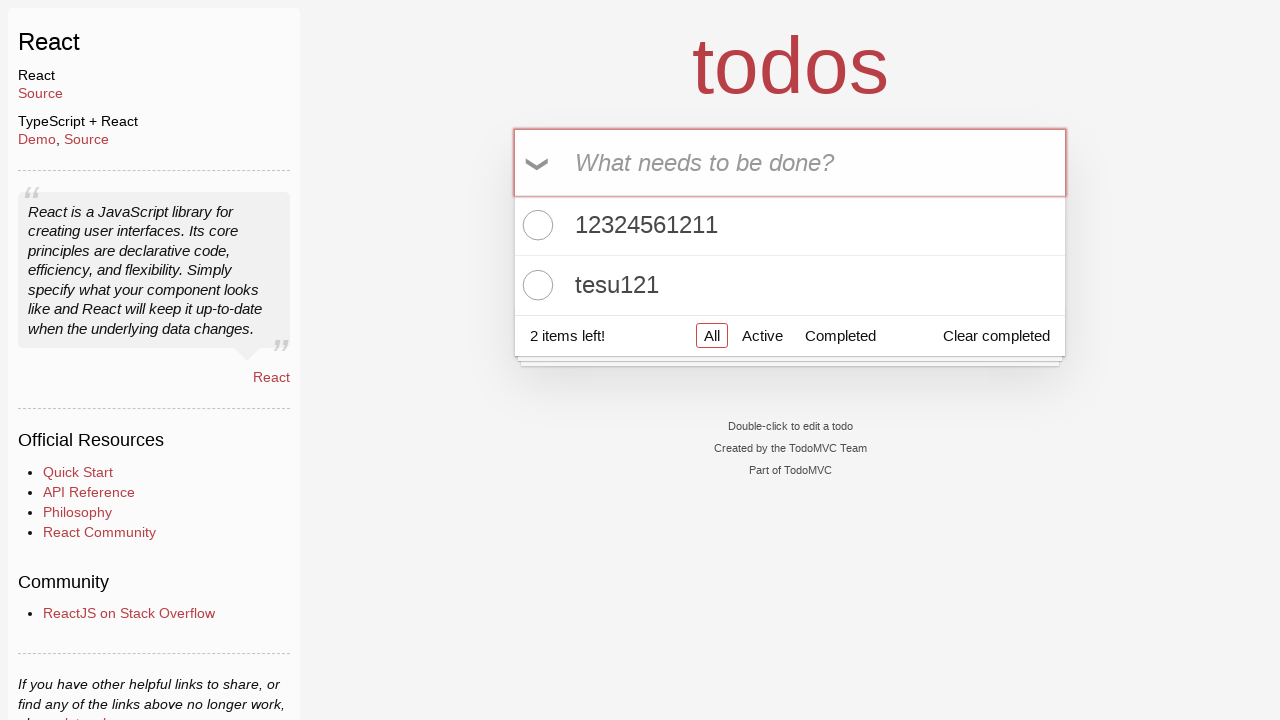

Clicked TODO input field at (790, 162) on #todo-input
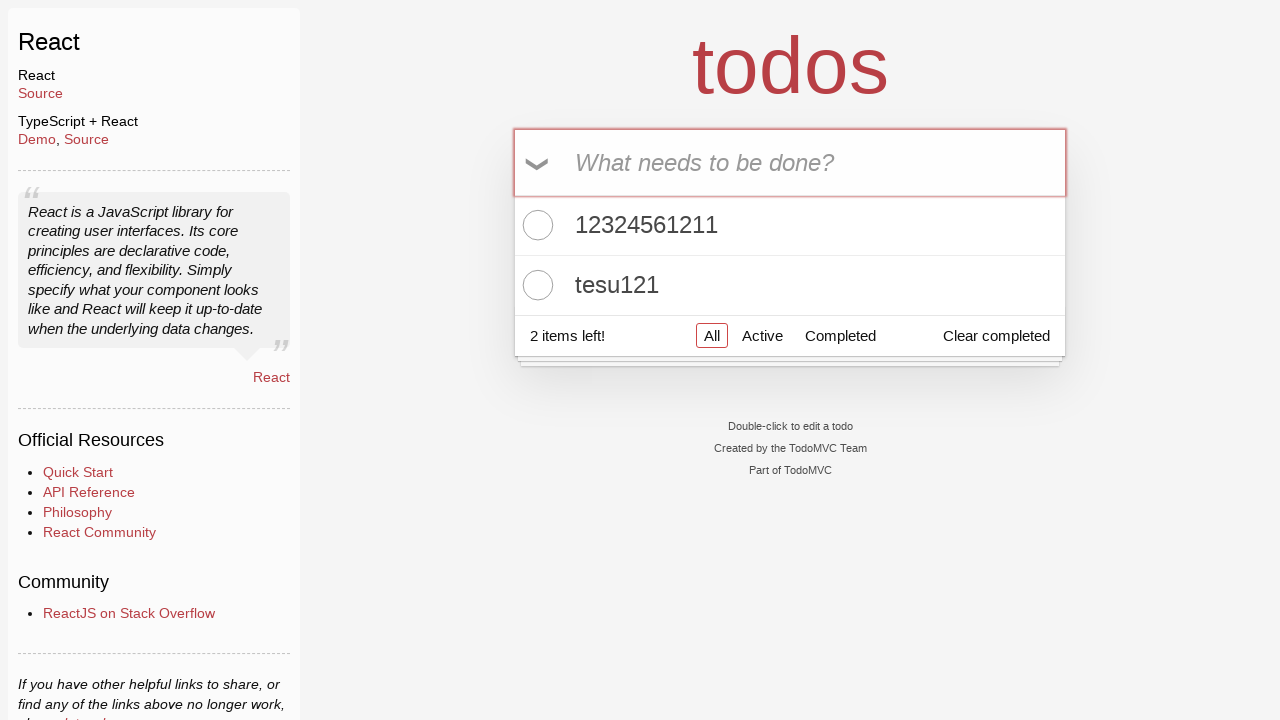

Filled TODO input with '123jo2192' on #todo-input
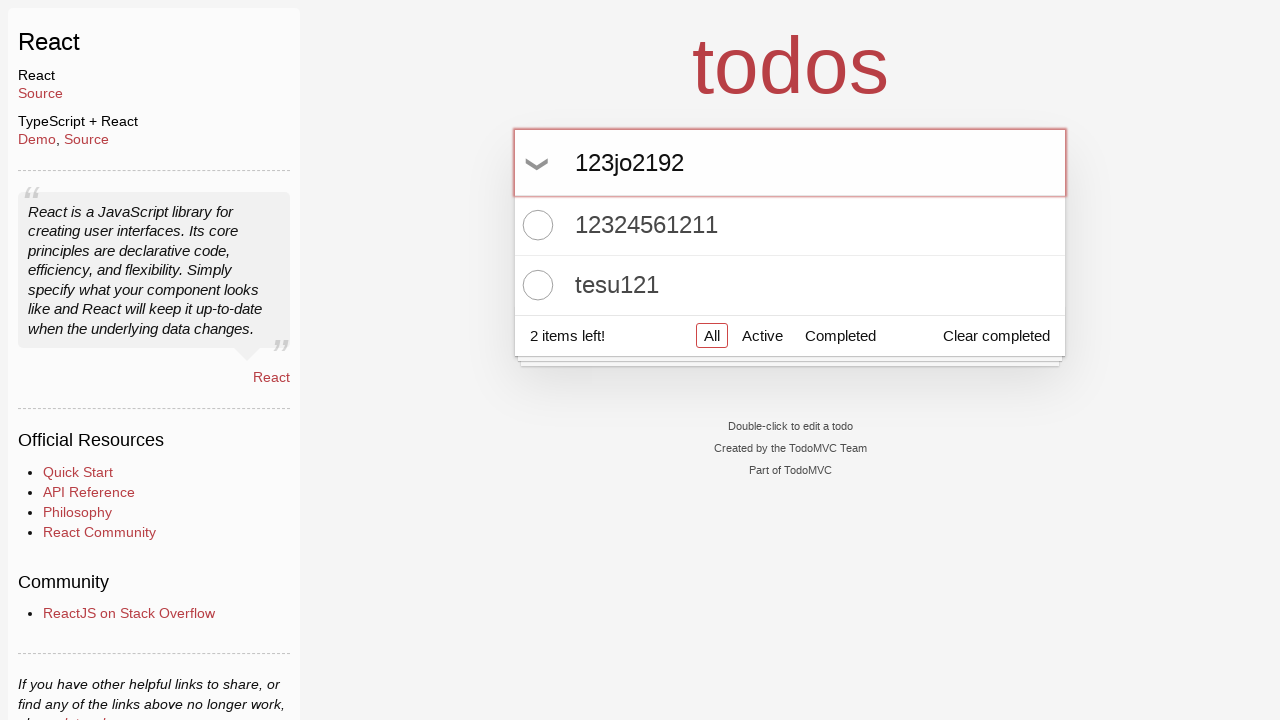

Pressed Enter to add third TODO item on #todo-input
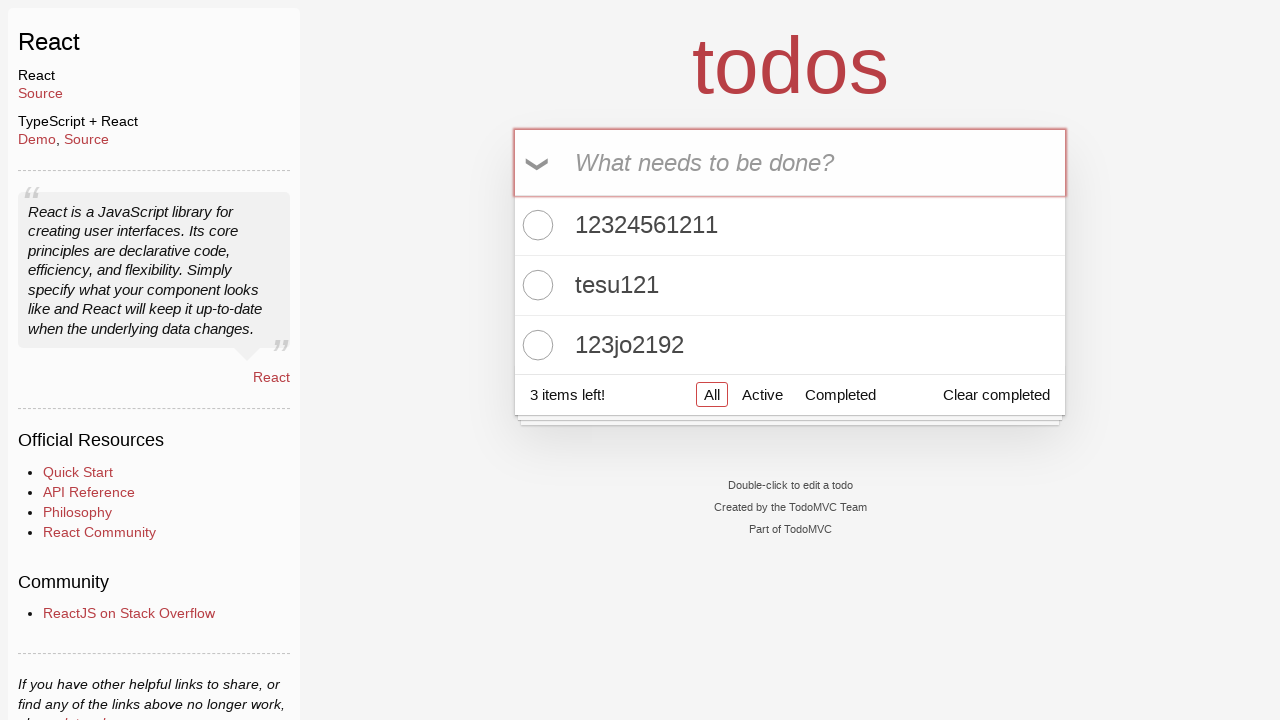

Navigated to All tab at (712, 395) on xpath=//*[@href="#/"]
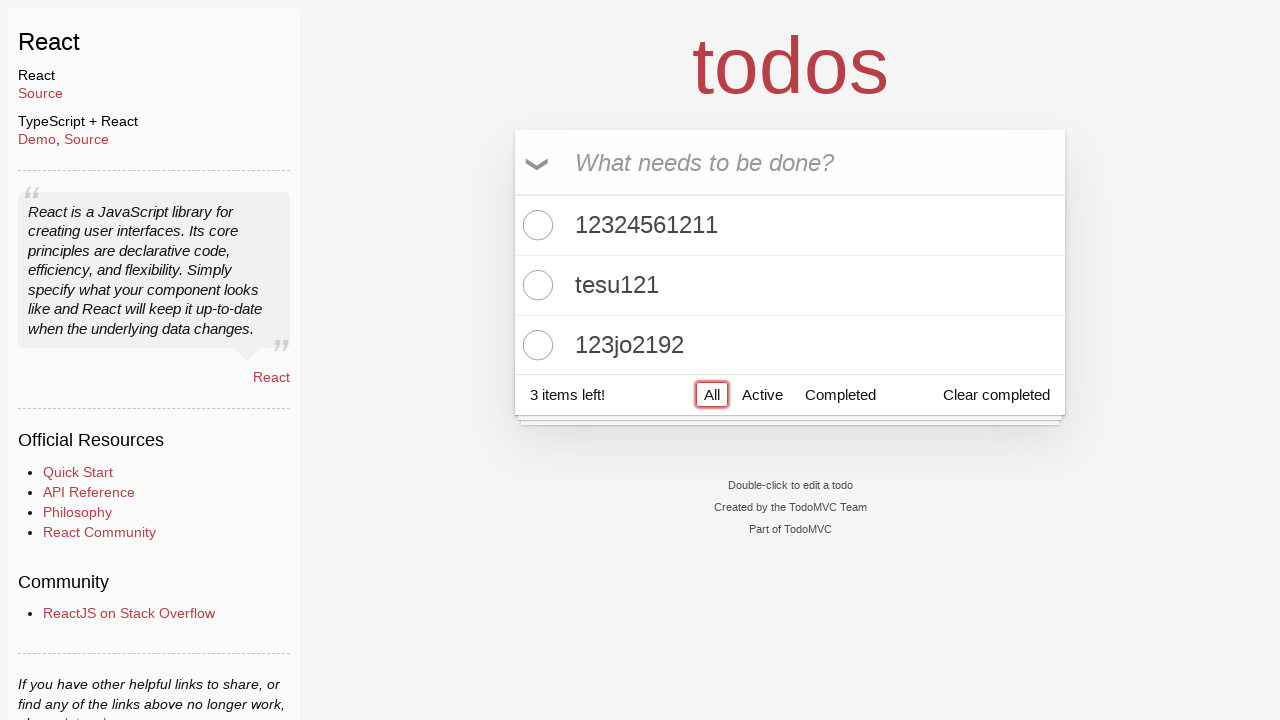

Marked first TODO item as completed at (535, 225) on xpath=(//*[@class="toggle"])[1]
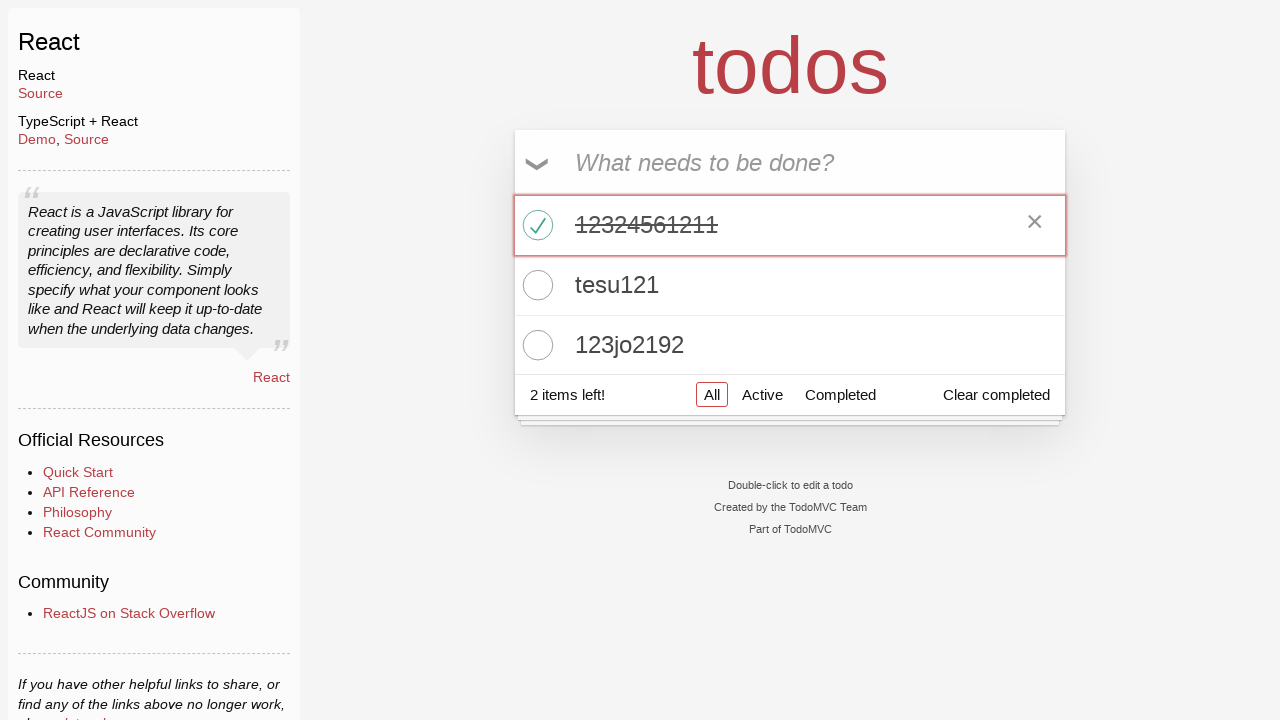

Marked third TODO item as completed at (535, 345) on xpath=(//*[@class="toggle"])[3]
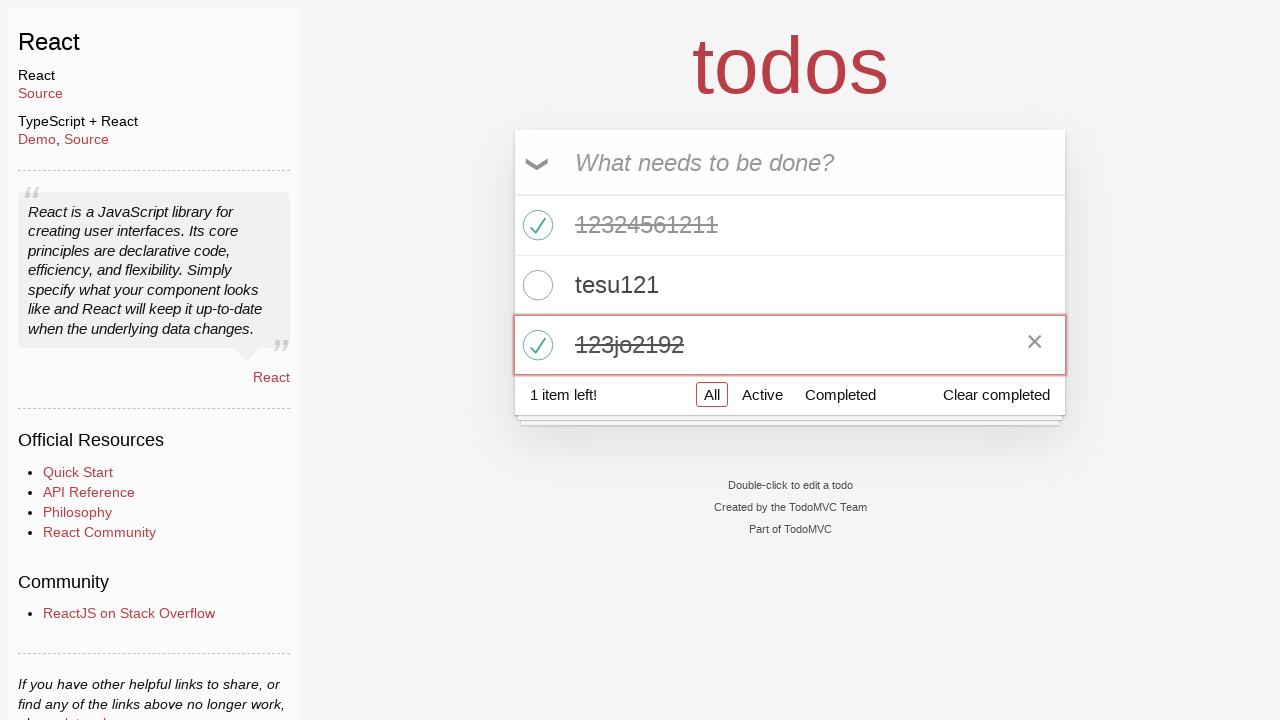

Navigated to Active tab at (762, 395) on xpath=//*[@href="#/active"]
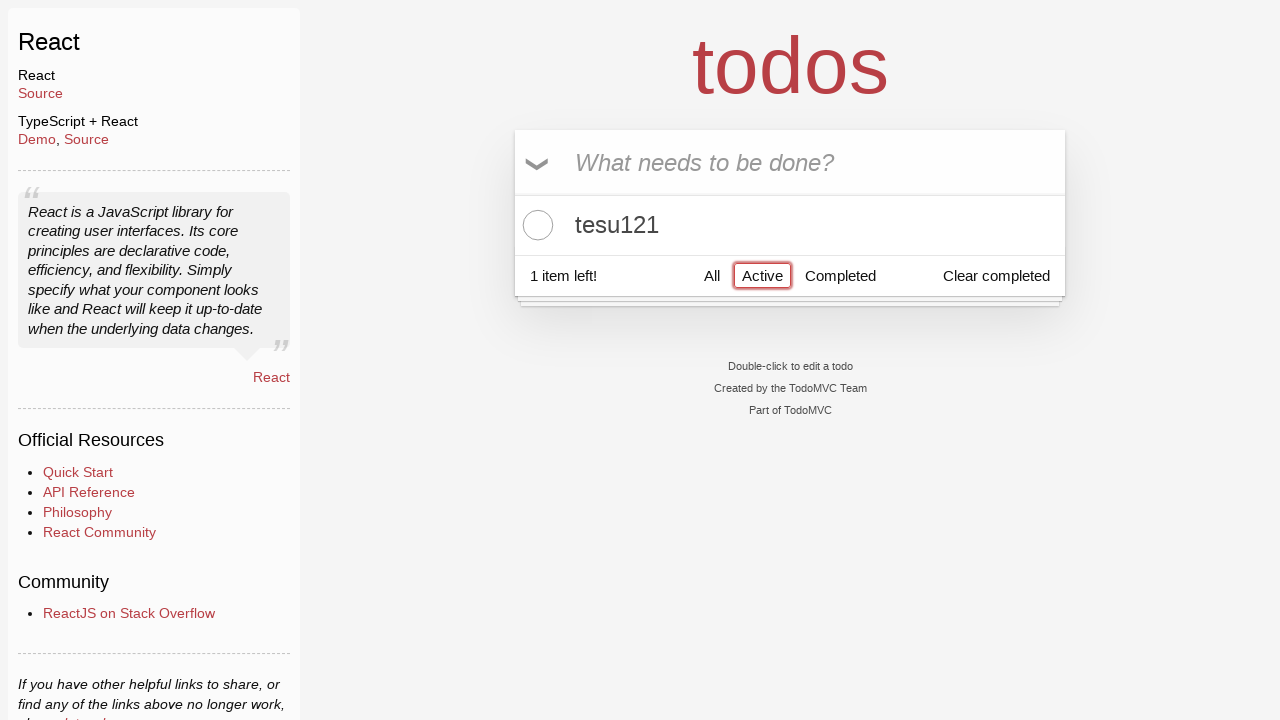

Clicked Clear Completed button at (996, 275) on .clear-completed
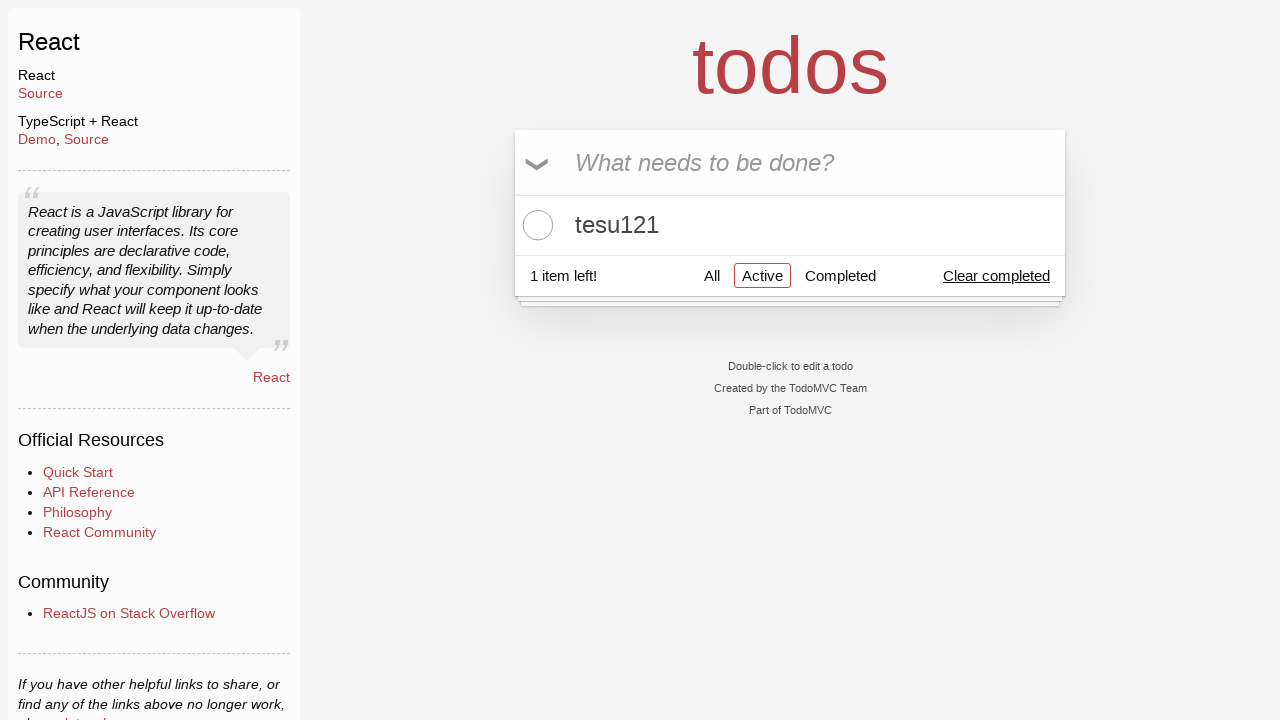

Navigated to Completed tab at (840, 275) on xpath=//*[@href="#/completed"]
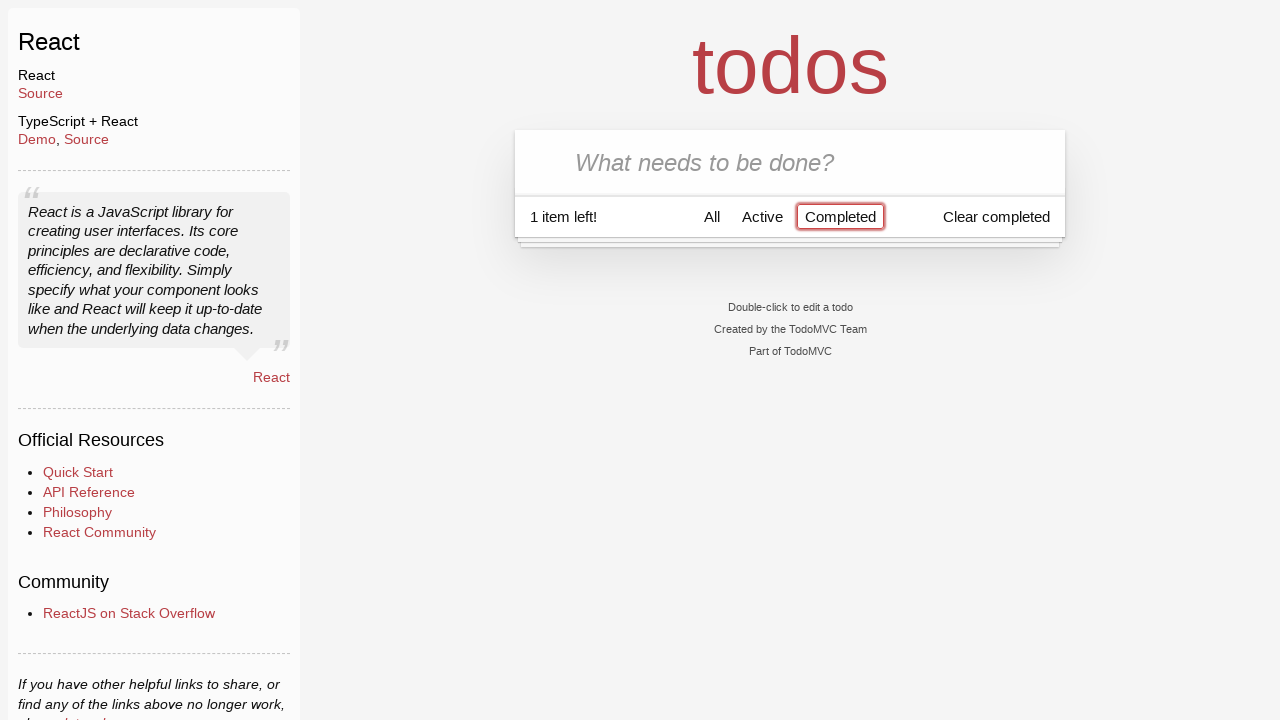

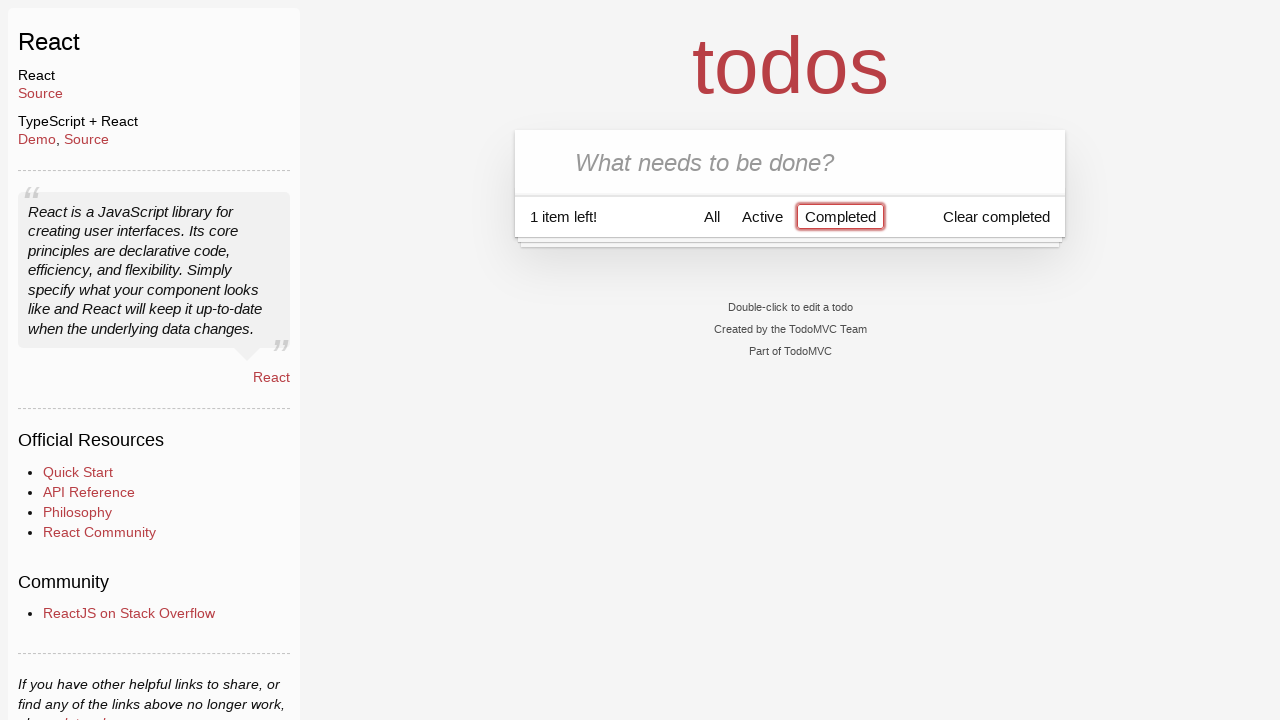